Tests responsive design of the login page by checking if the login button is visible across different screen sizes (mobile, tablet, laptop, PC)

Starting URL: https://www.saucedemo.com/

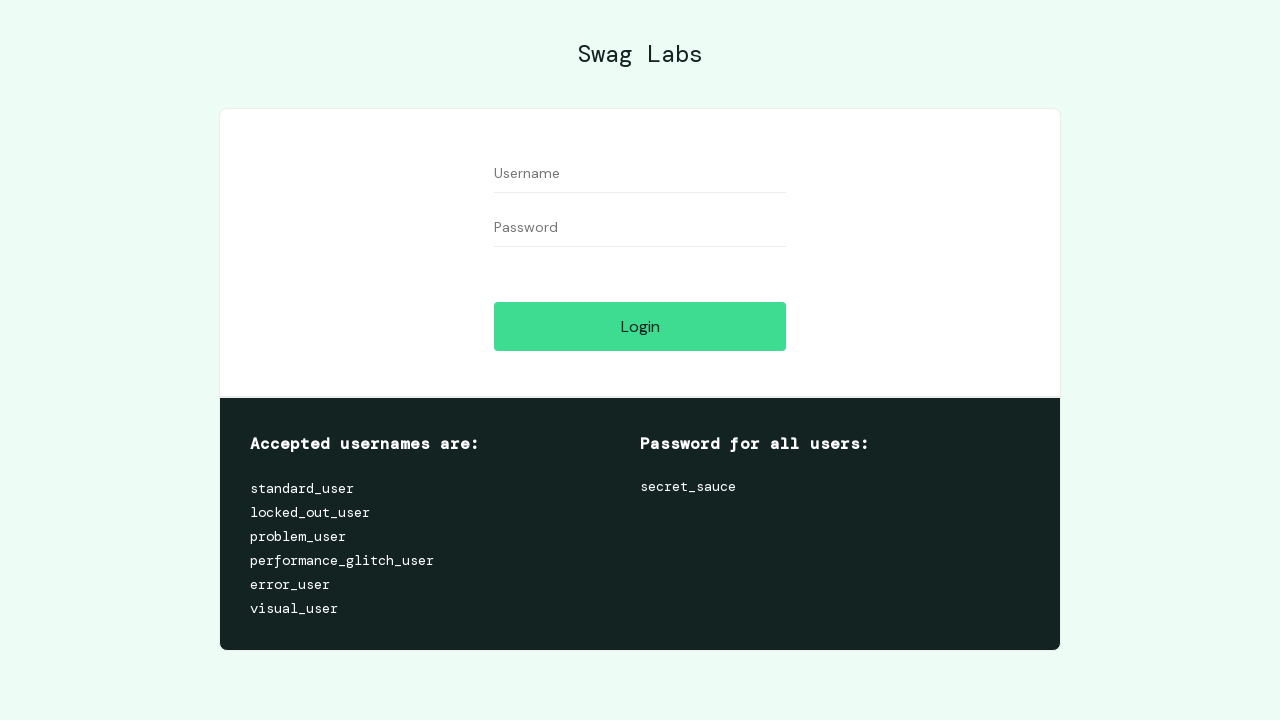

Set viewport size to 390x844
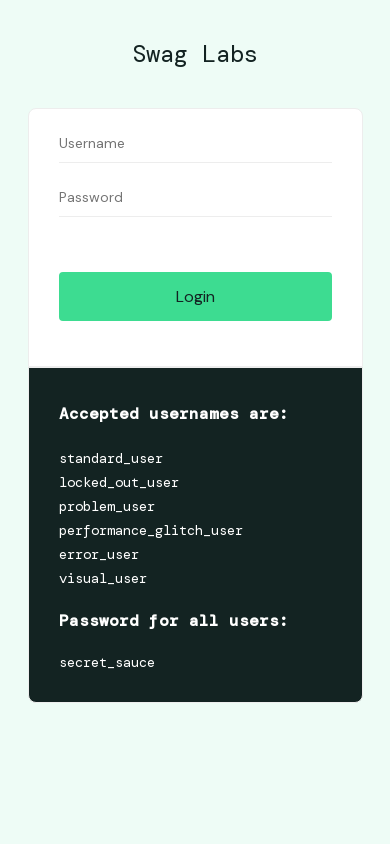

Waited 1 second for page to adjust to 390x844 viewport
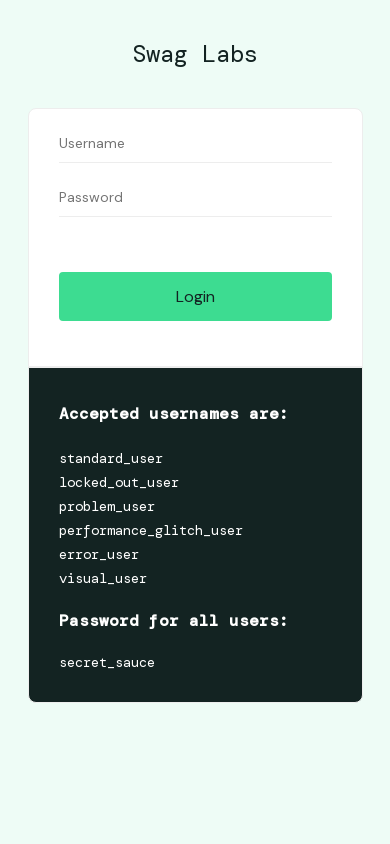

Login form container is visible at 390x844 resolution
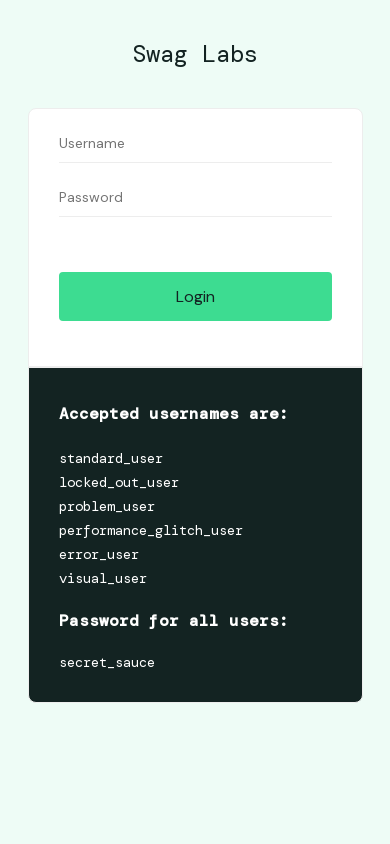

Set viewport size to 430x932
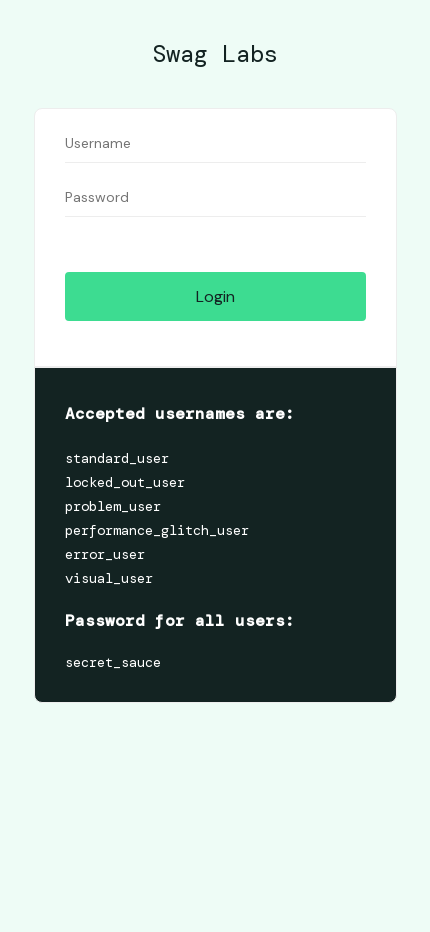

Waited 1 second for page to adjust to 430x932 viewport
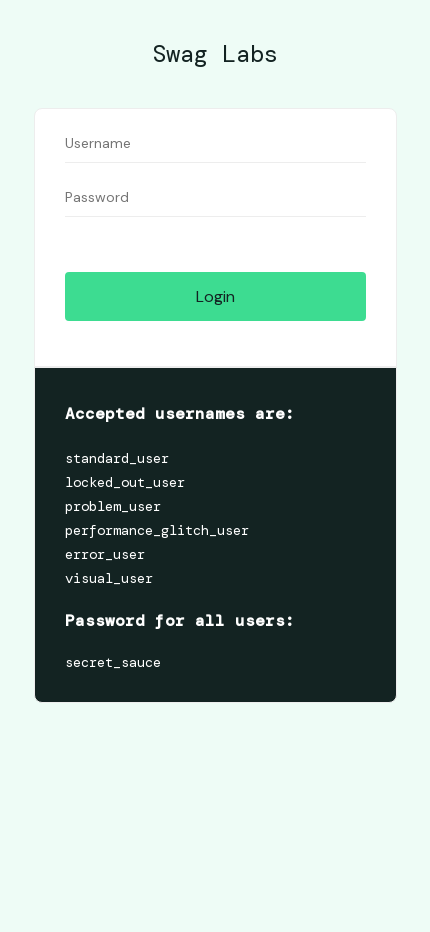

Login form container is visible at 430x932 resolution
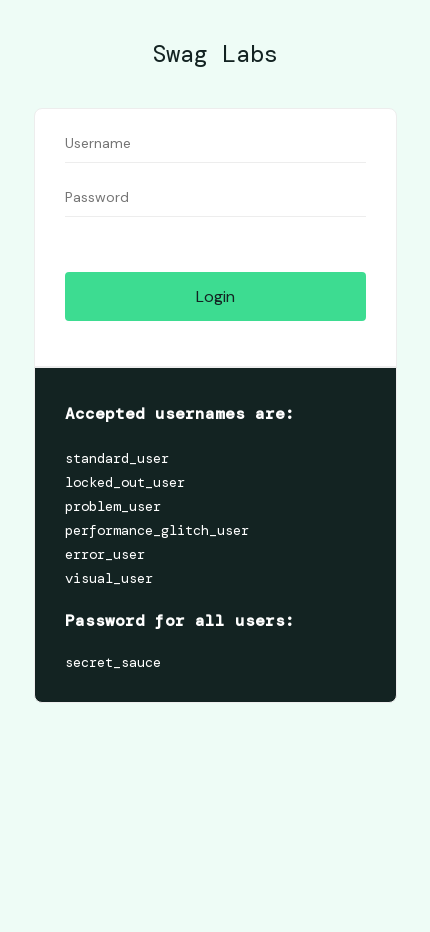

Set viewport size to 768x1024
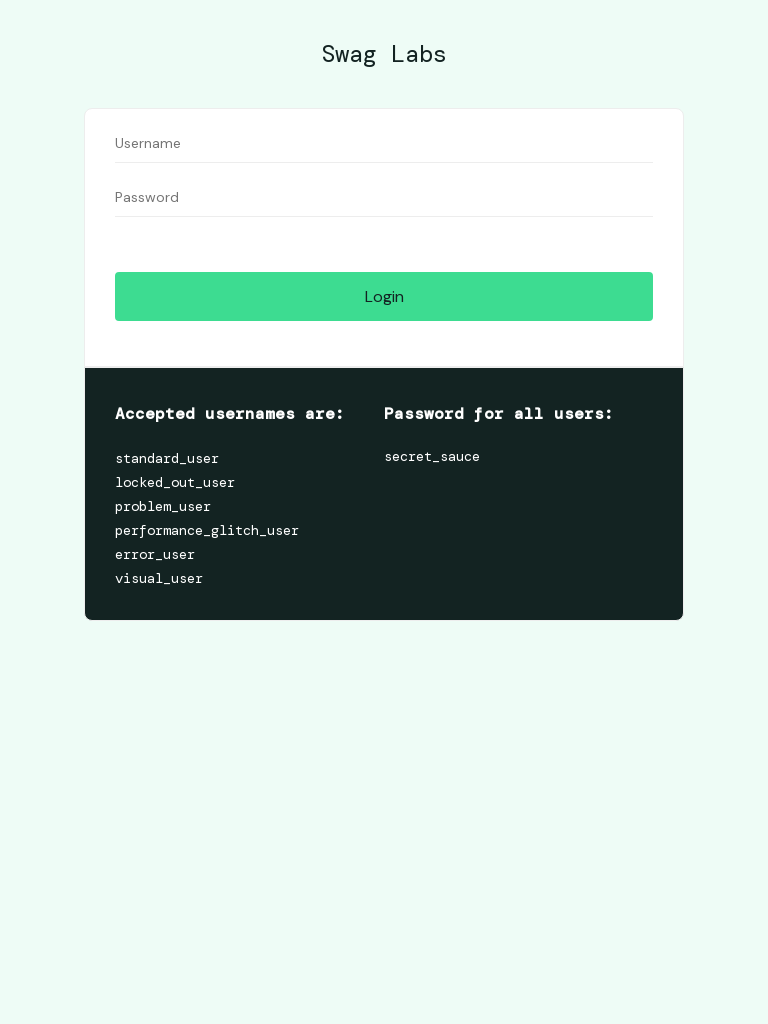

Waited 1 second for page to adjust to 768x1024 viewport
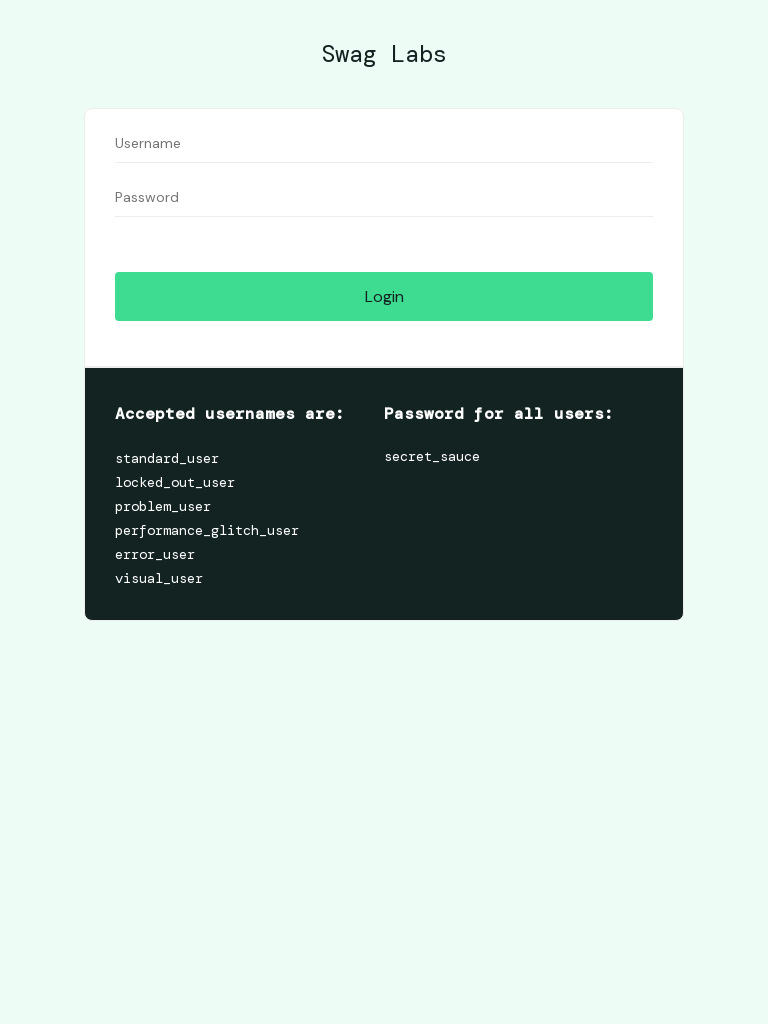

Login form container is visible at 768x1024 resolution
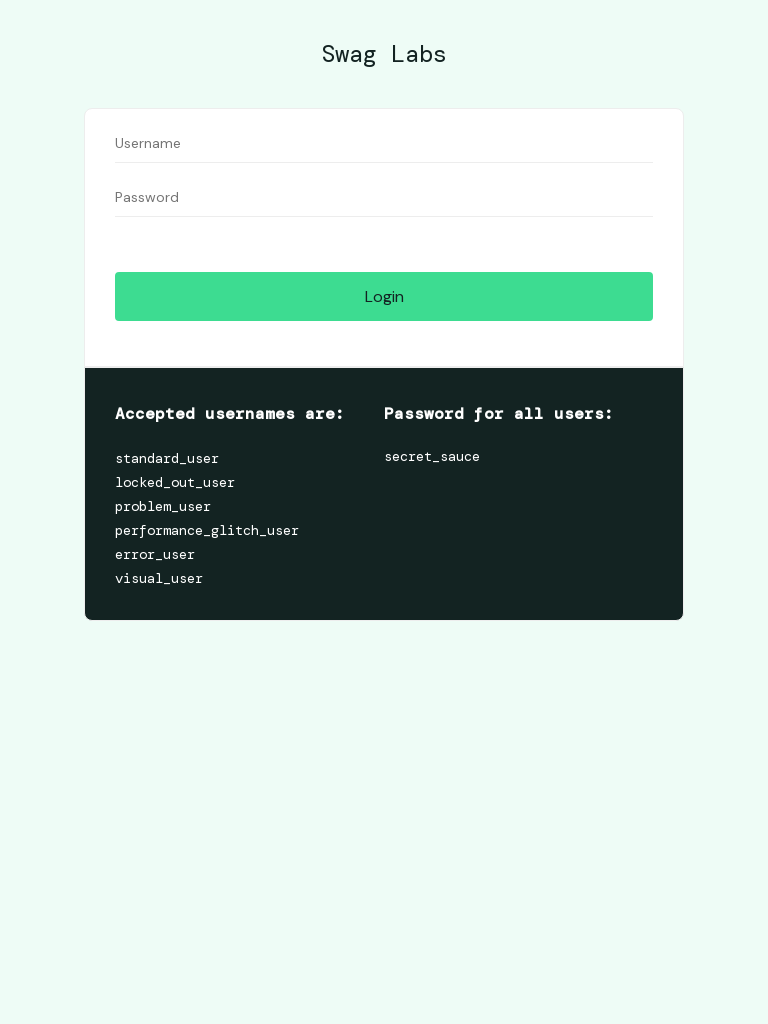

Set viewport size to 1366x768
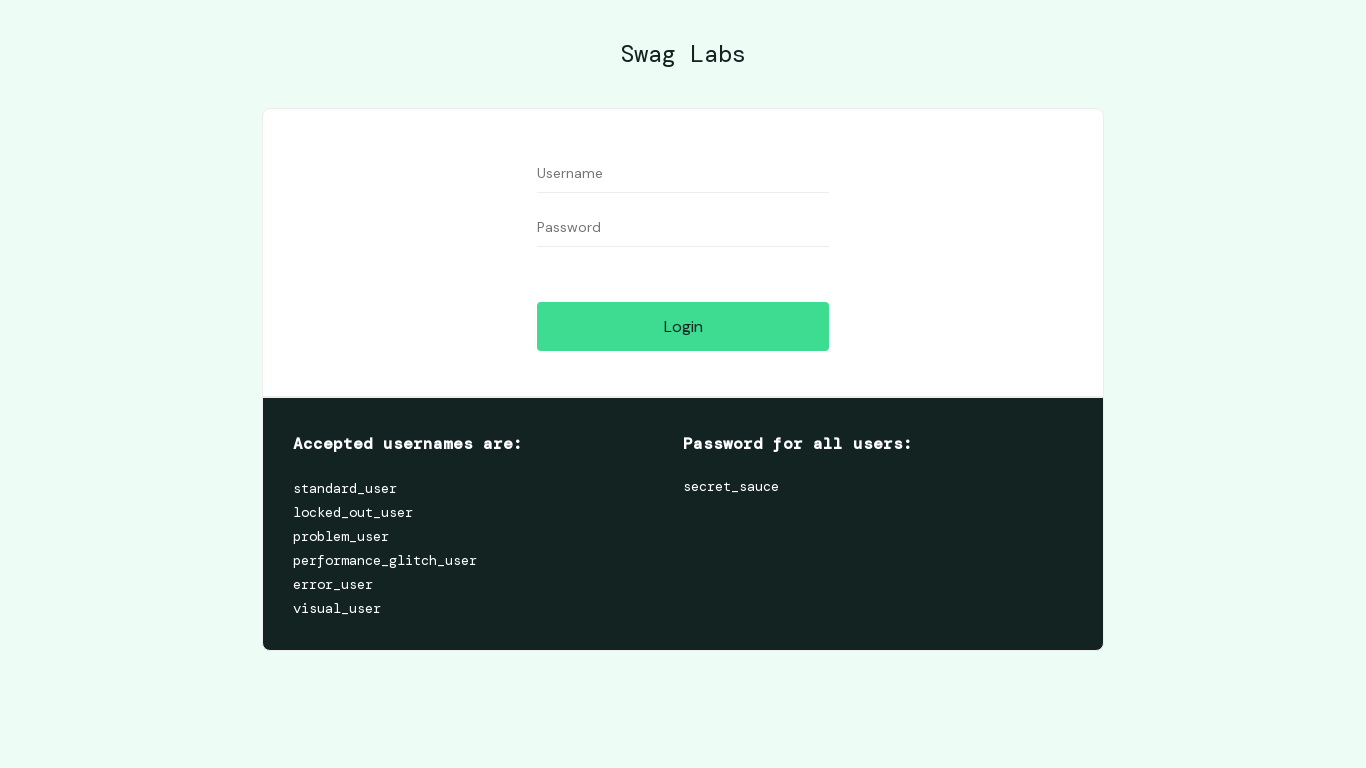

Waited 1 second for page to adjust to 1366x768 viewport
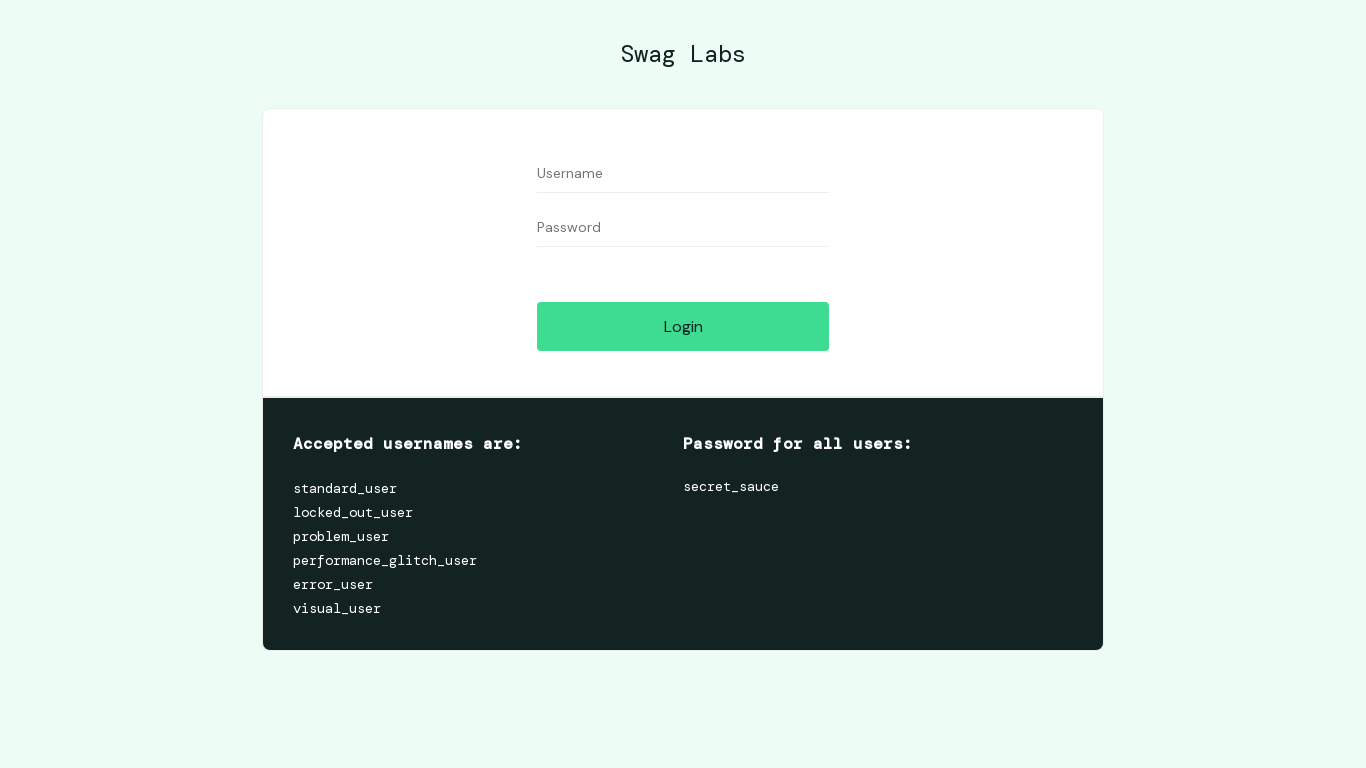

Login form container is visible at 1366x768 resolution
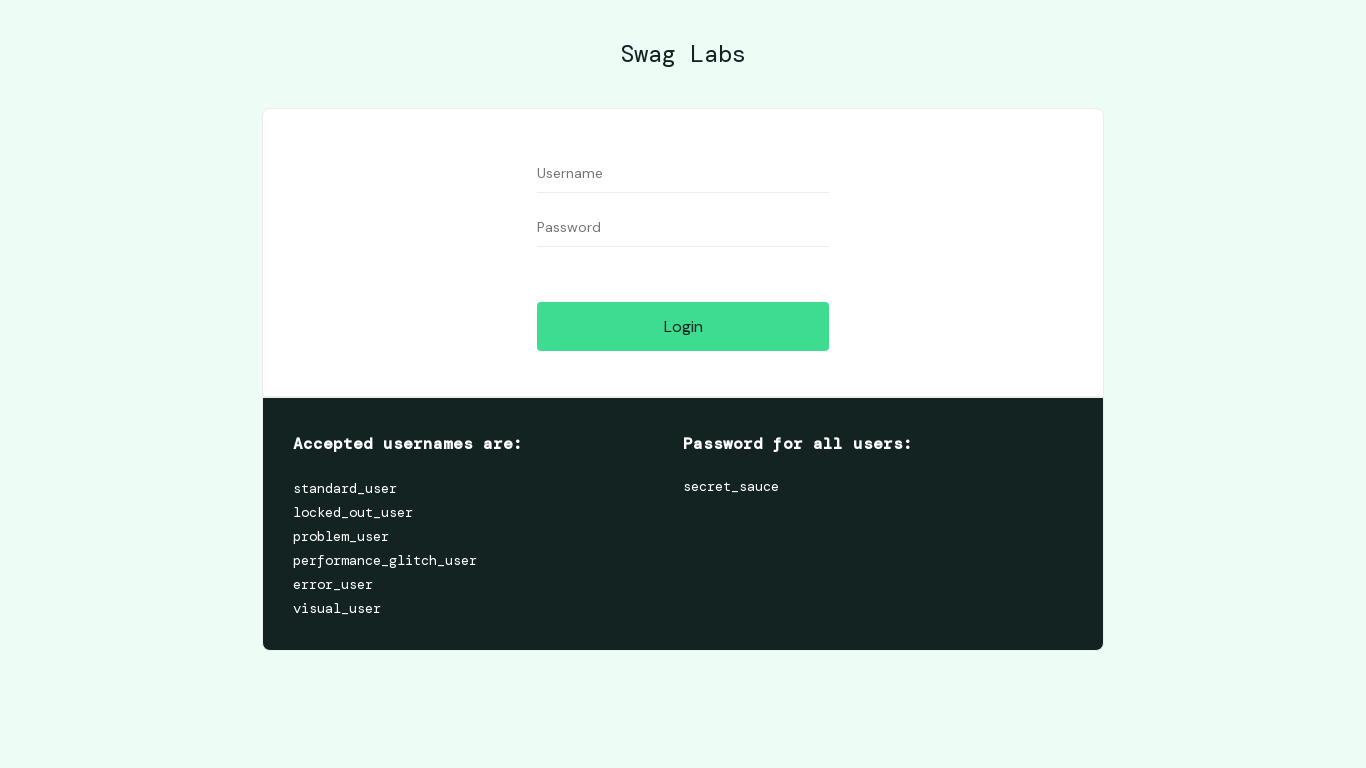

Set viewport size to 1920x1080
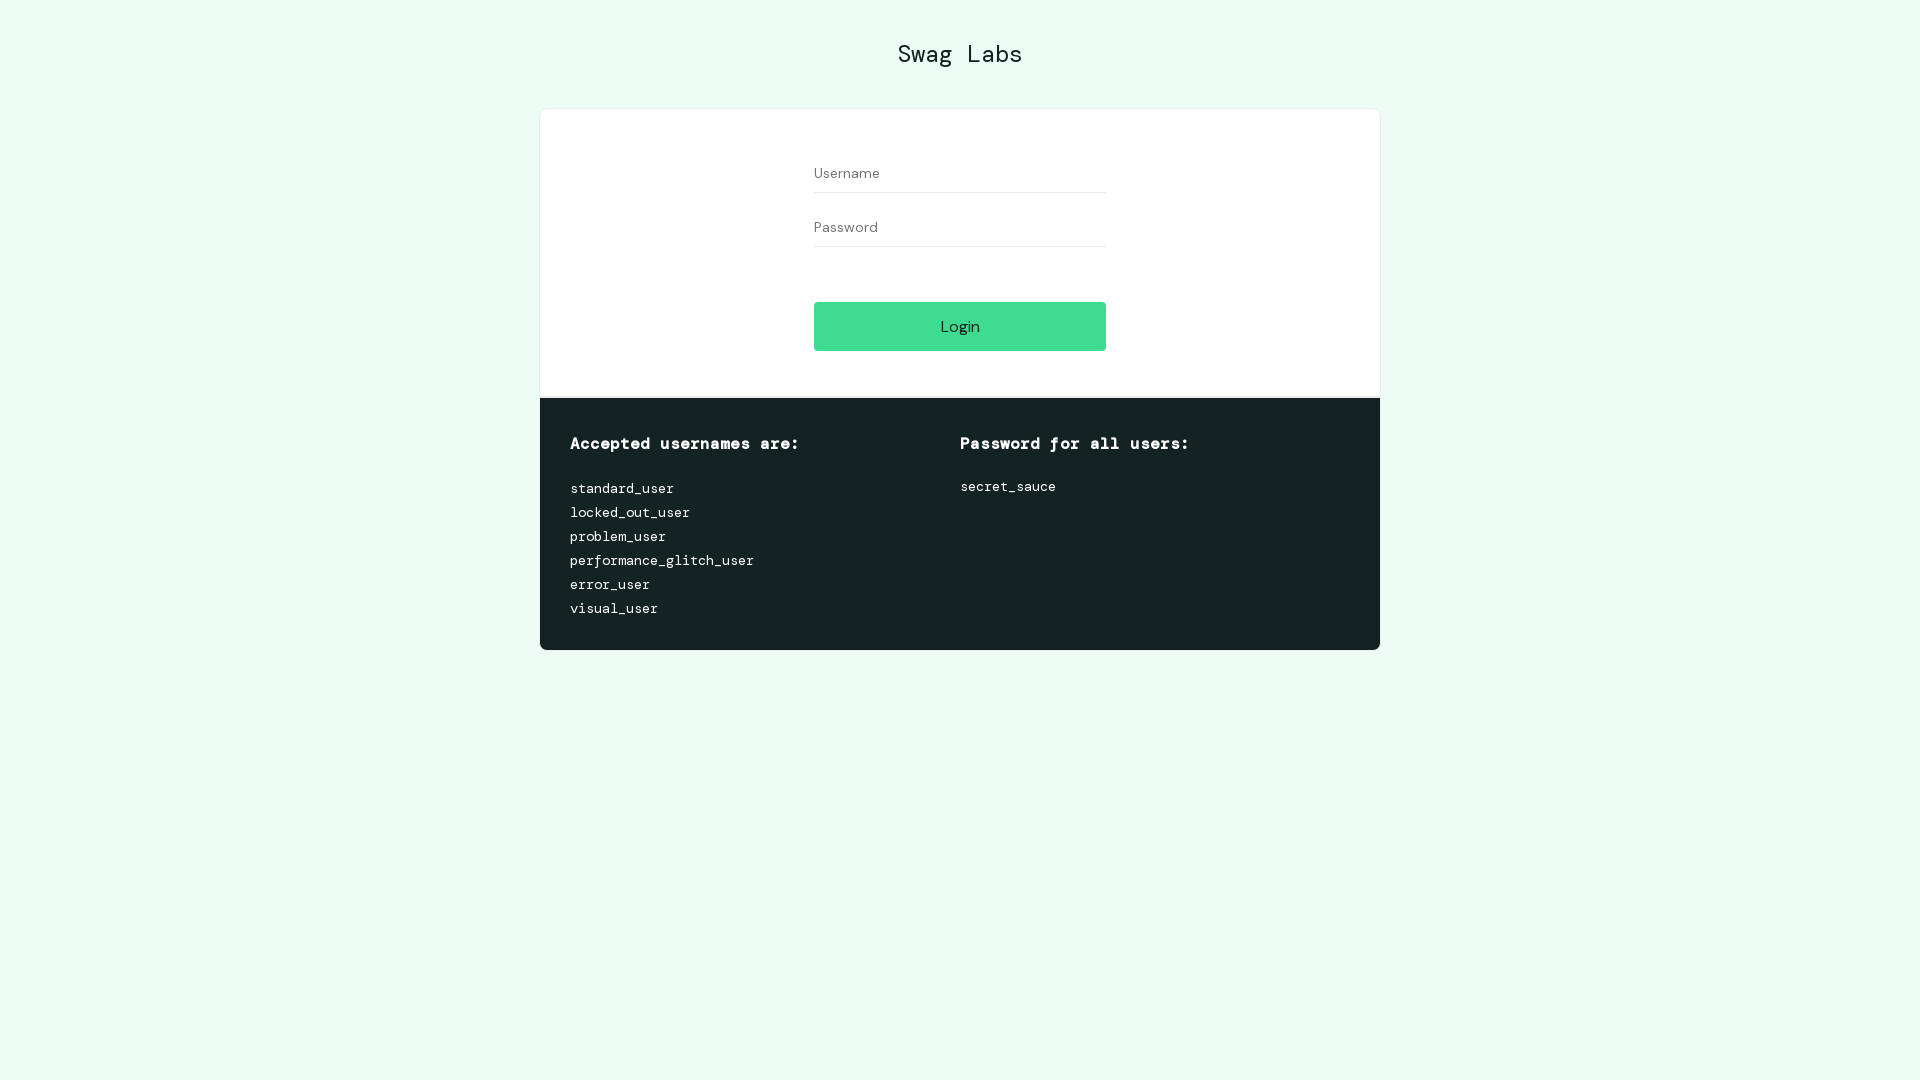

Waited 1 second for page to adjust to 1920x1080 viewport
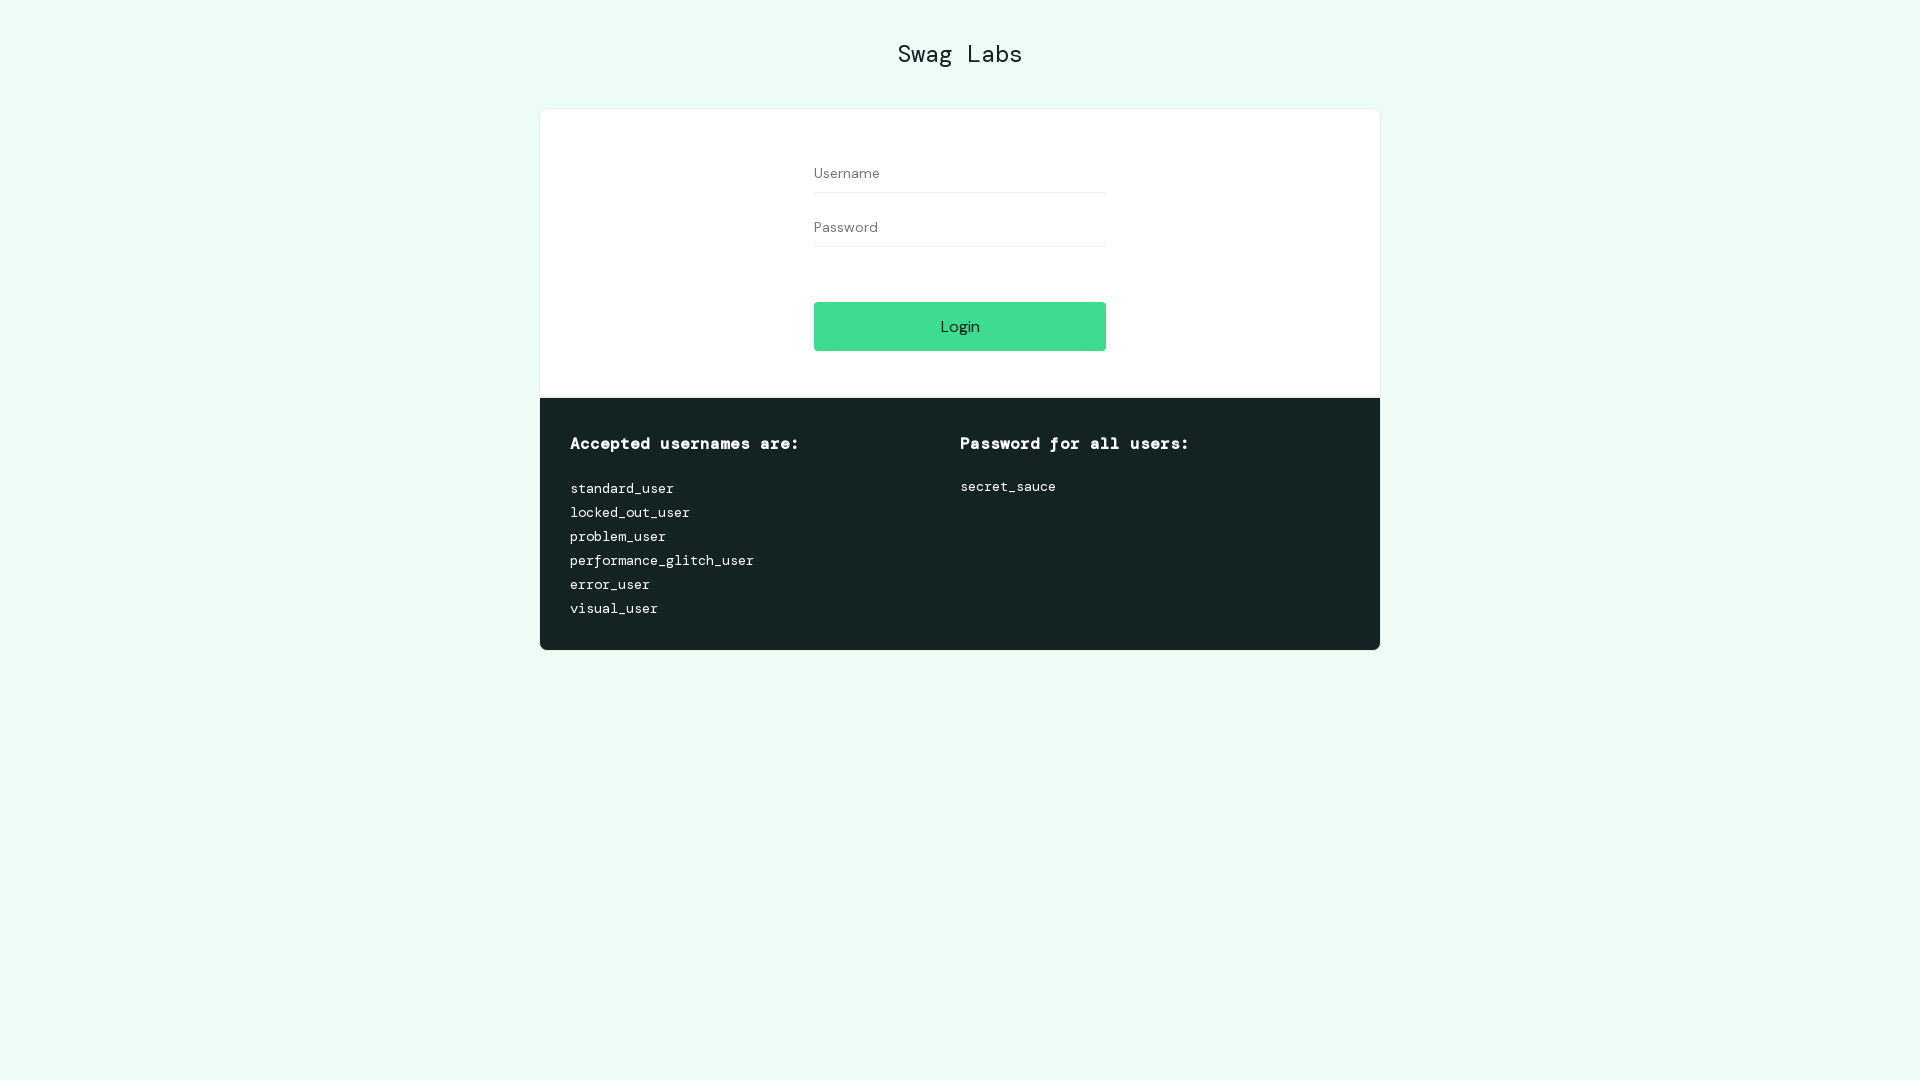

Login form container is visible at 1920x1080 resolution
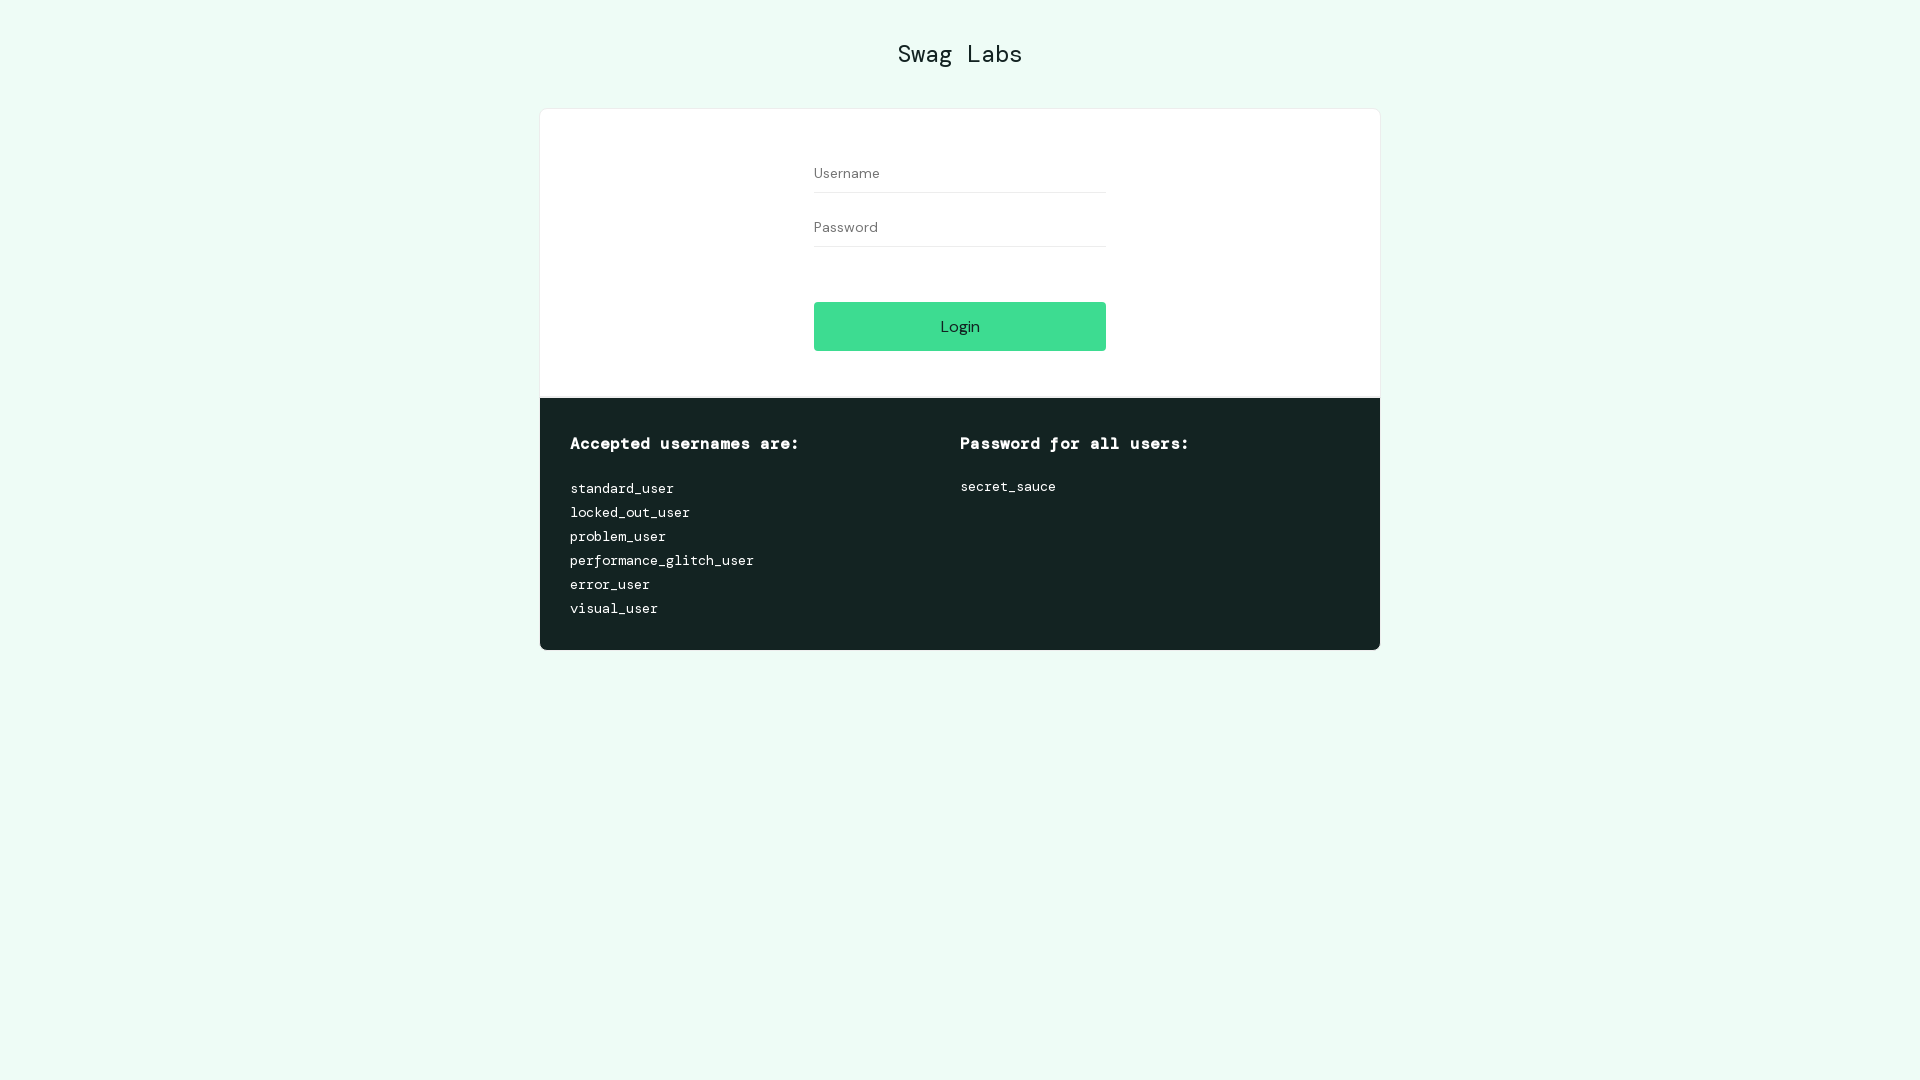

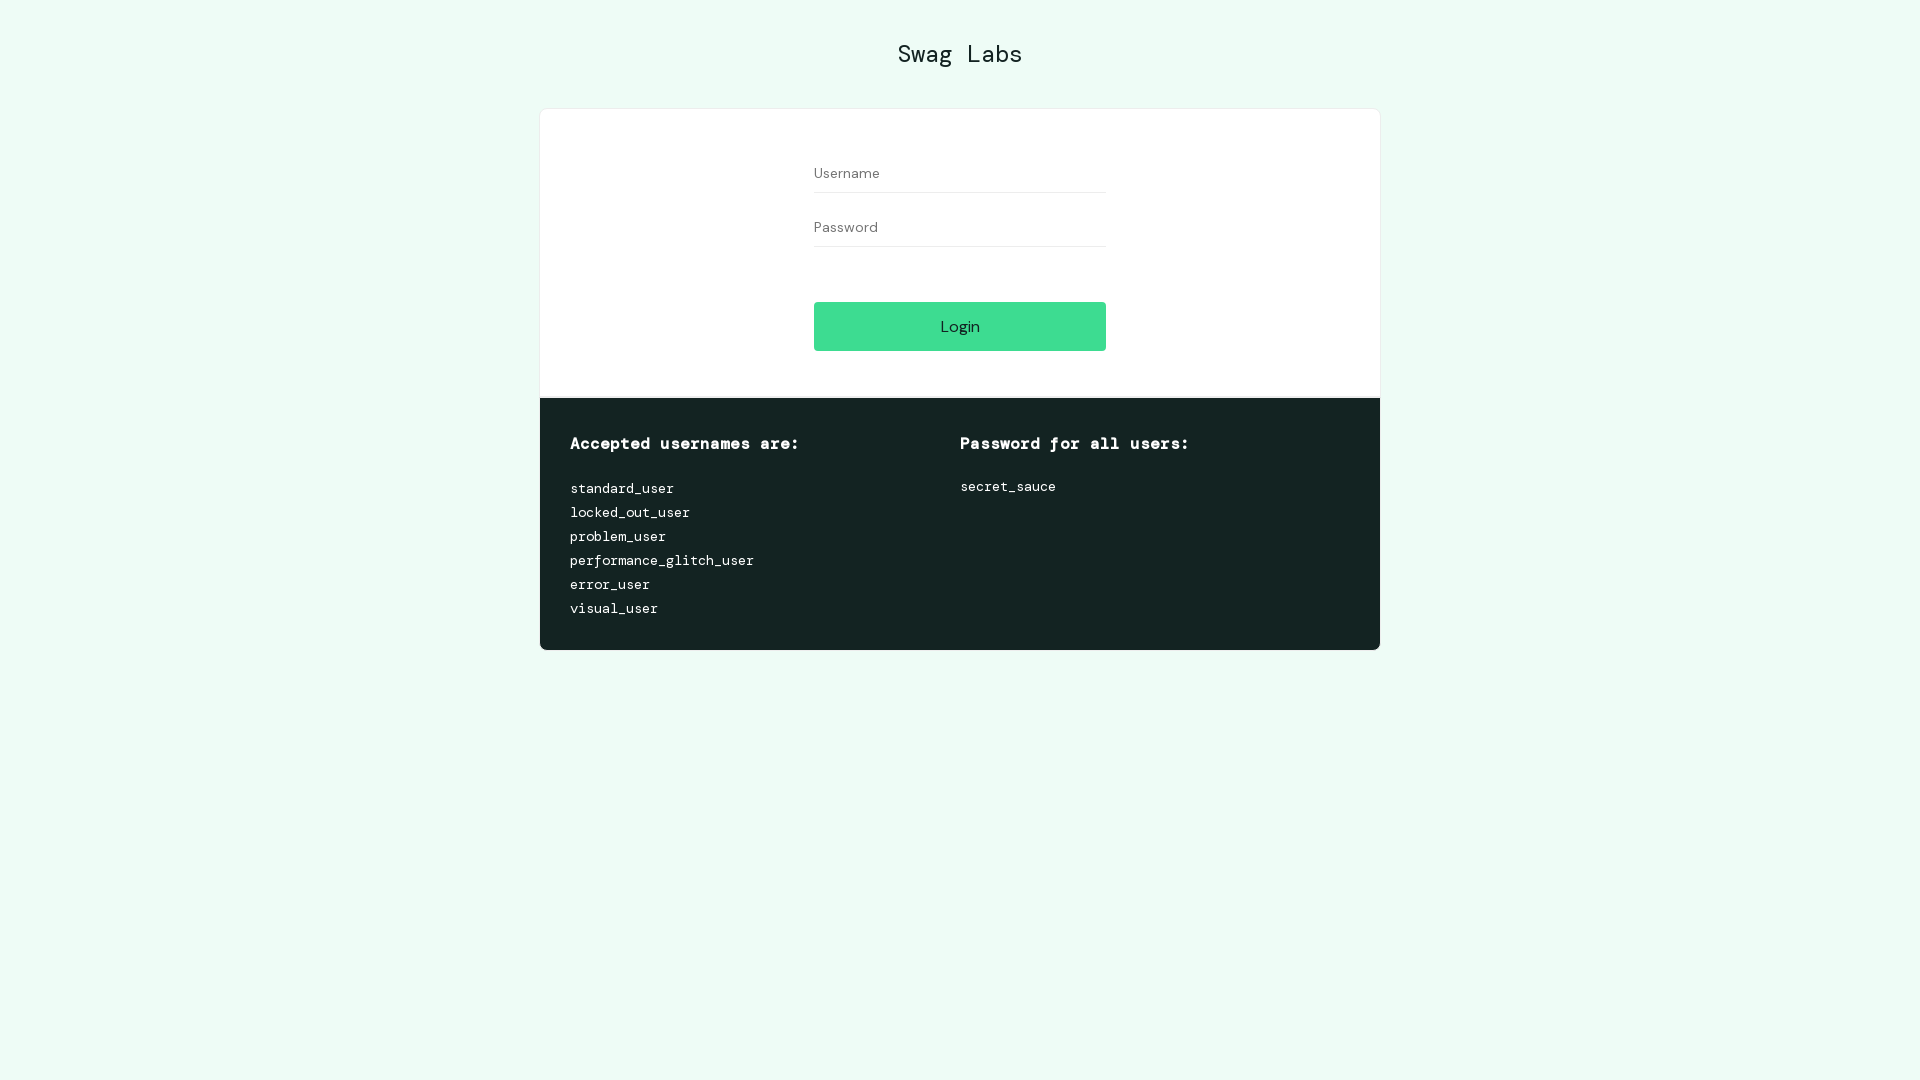